Navigates to Classic CRM Pro website and verifies that the details section contains expected headers, including checking for the presence of "Import & Export" header text.

Starting URL: https://classic.crmpro.com/

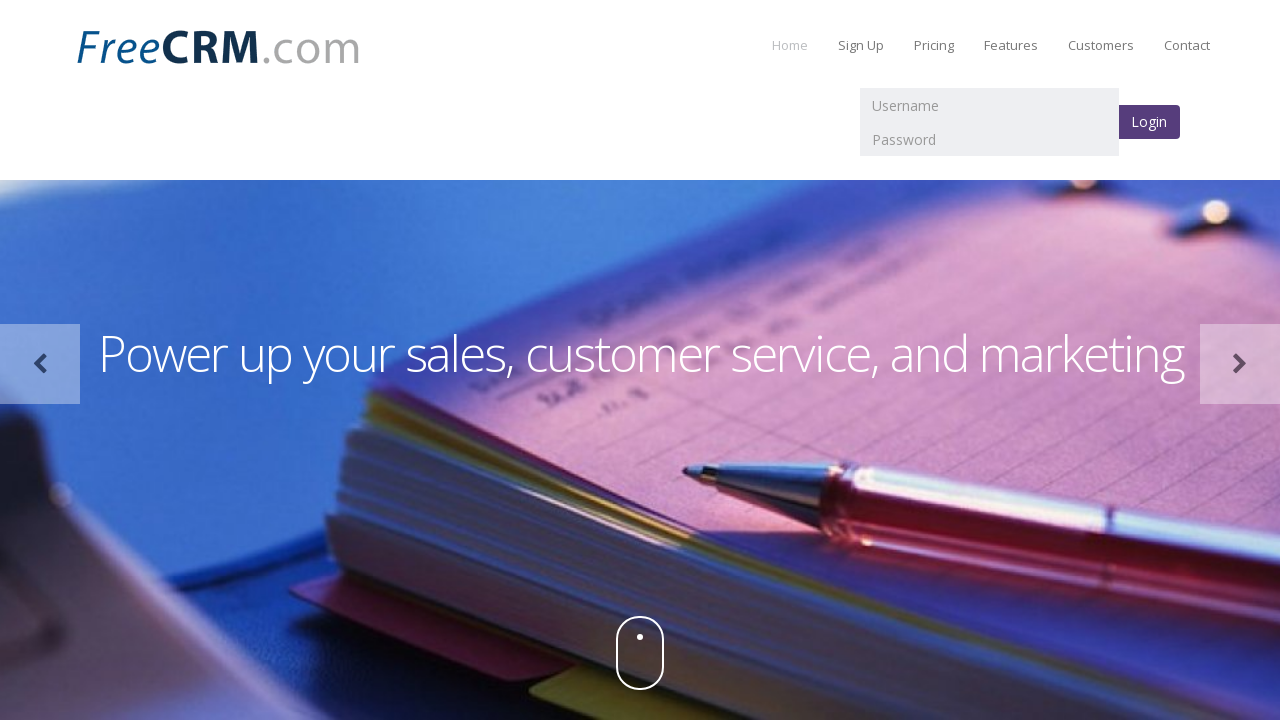

Waited for details section to load
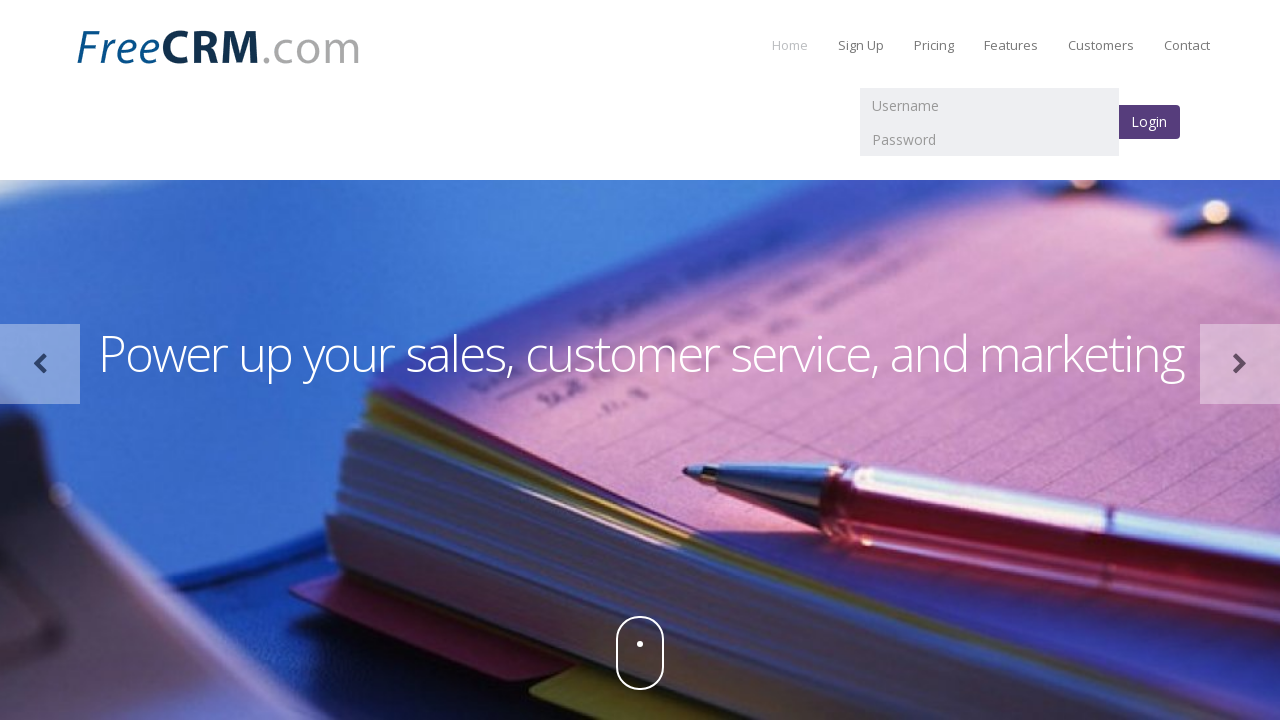

Waited for h3 headers to be present in details section
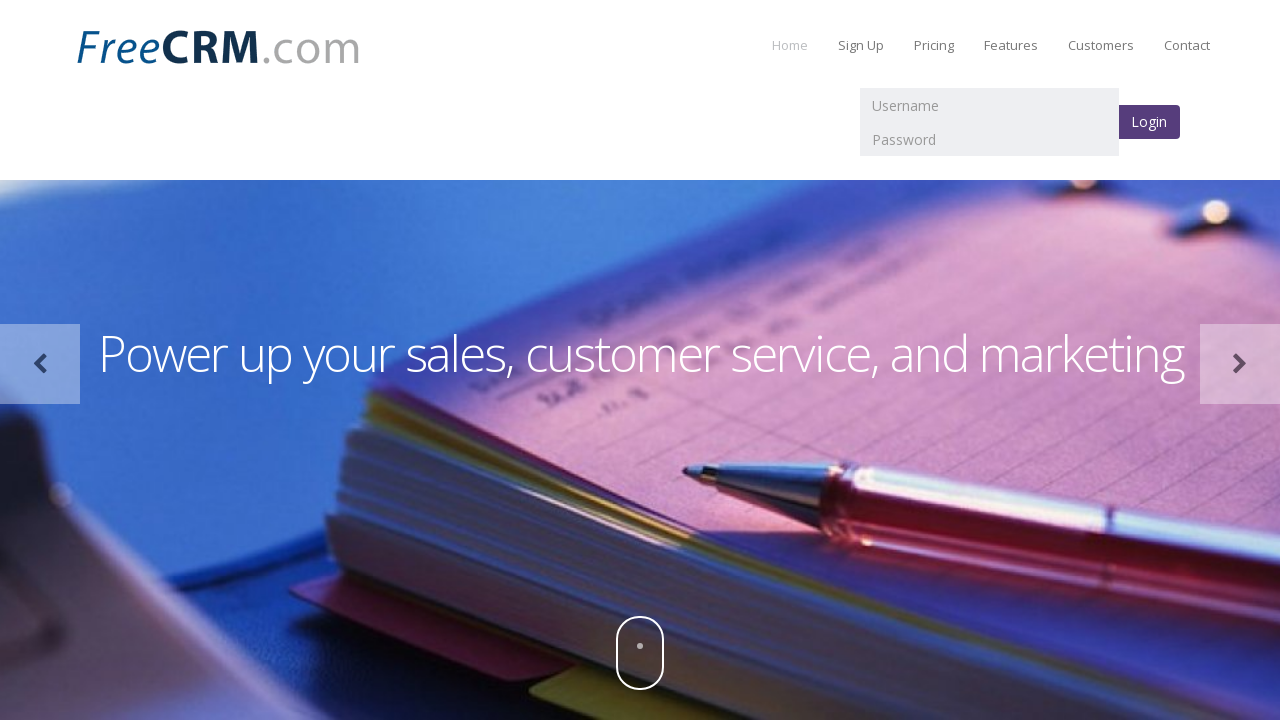

Retrieved all h3 header text from details section
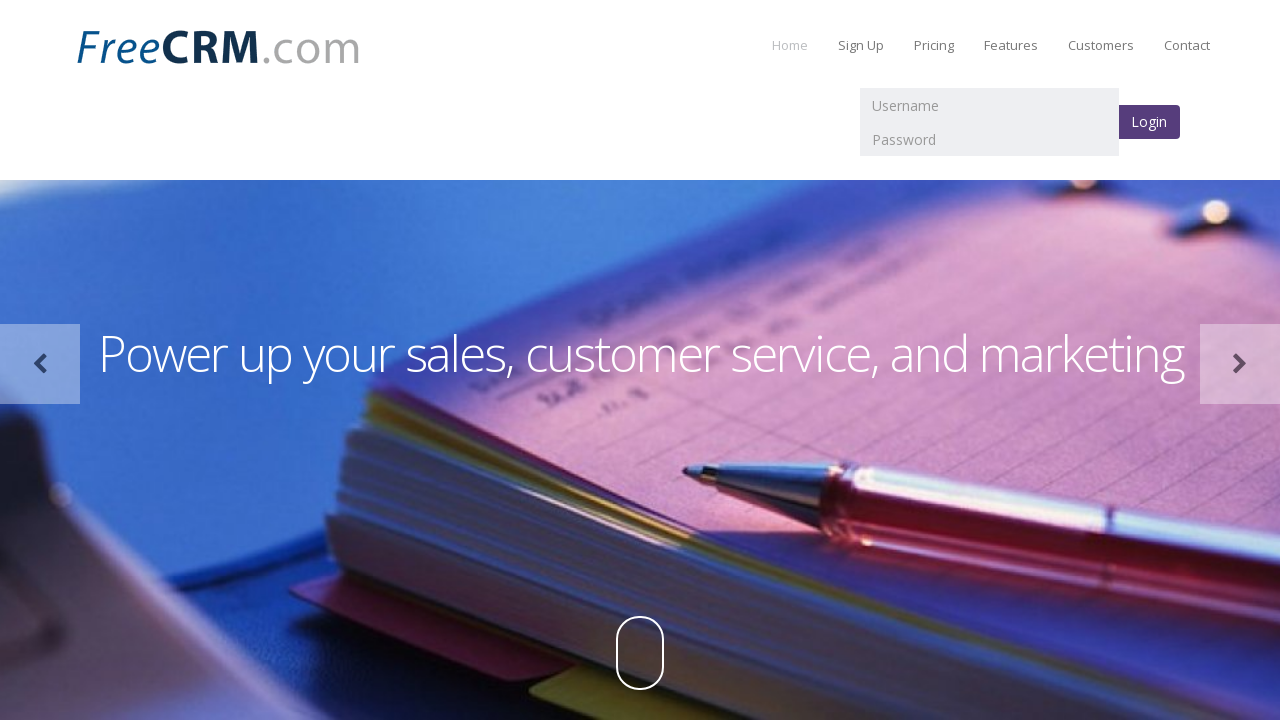

Verified 'Import & Export' header is present - Test PASSED
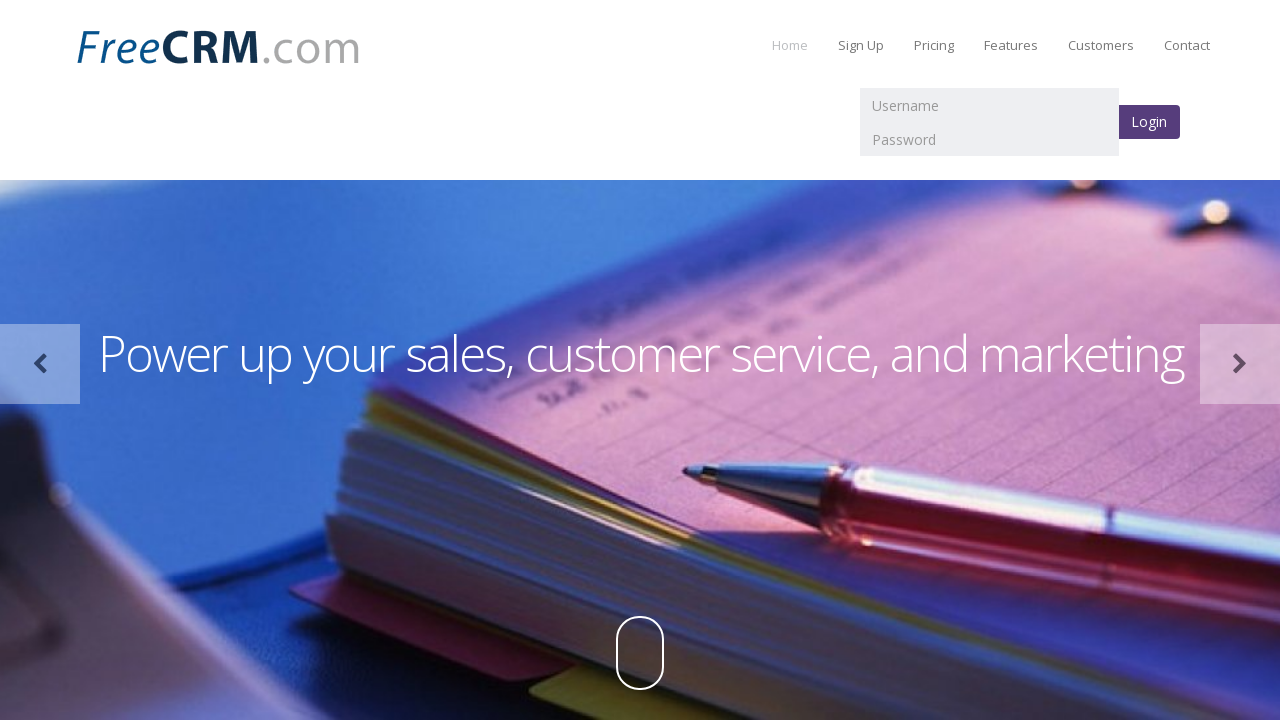

Waited for and verified paragraphs are present in details section
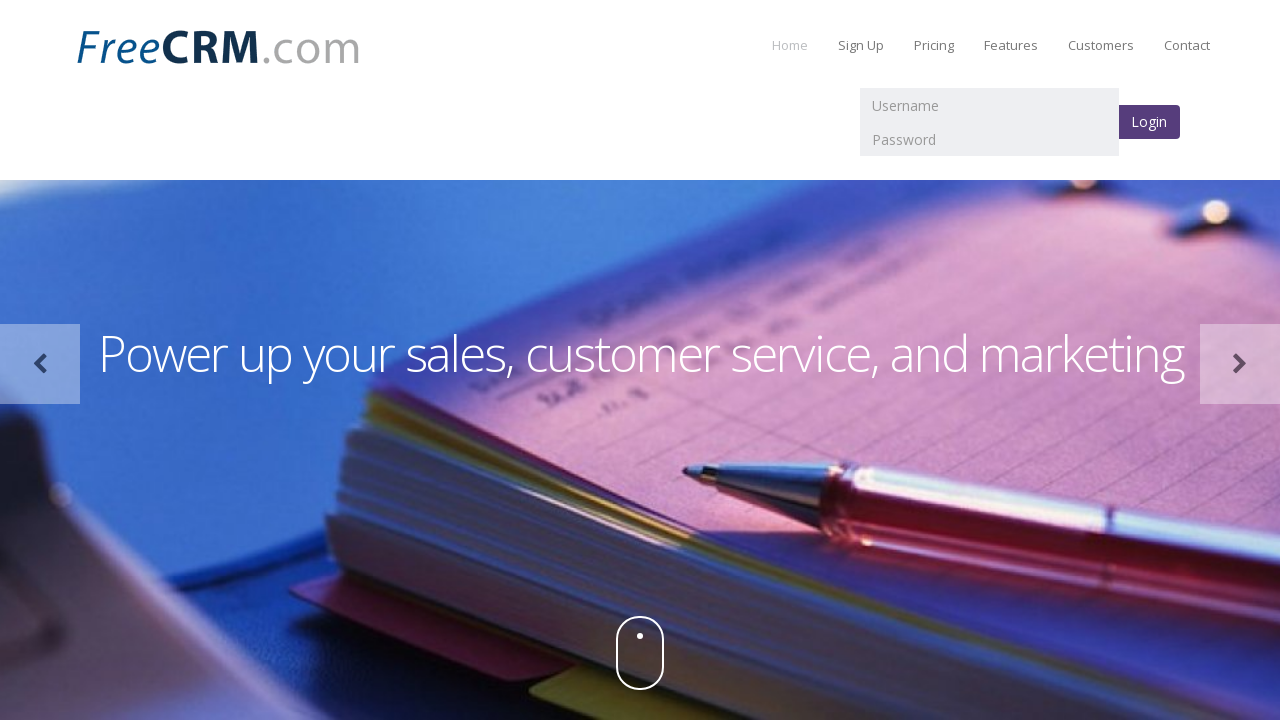

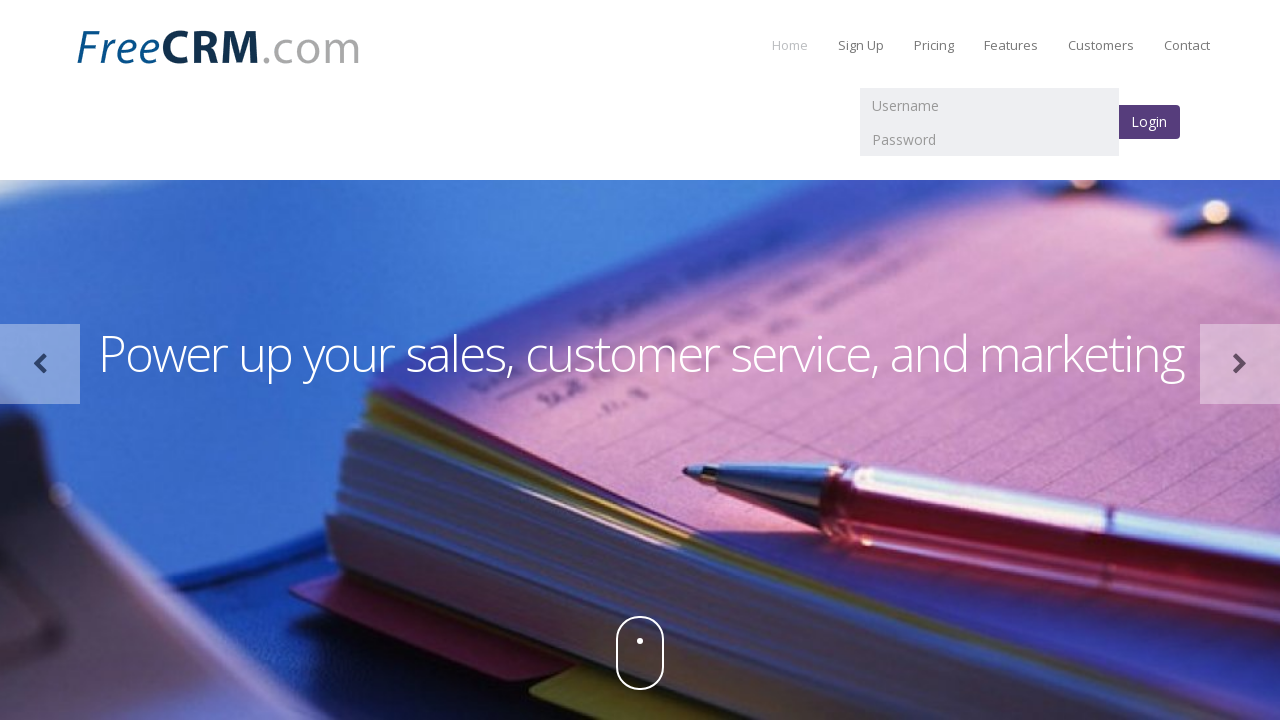